Tests search functionality by typing a search term and verifying search autocomplete results appear

Starting URL: https://www.amway.ua/

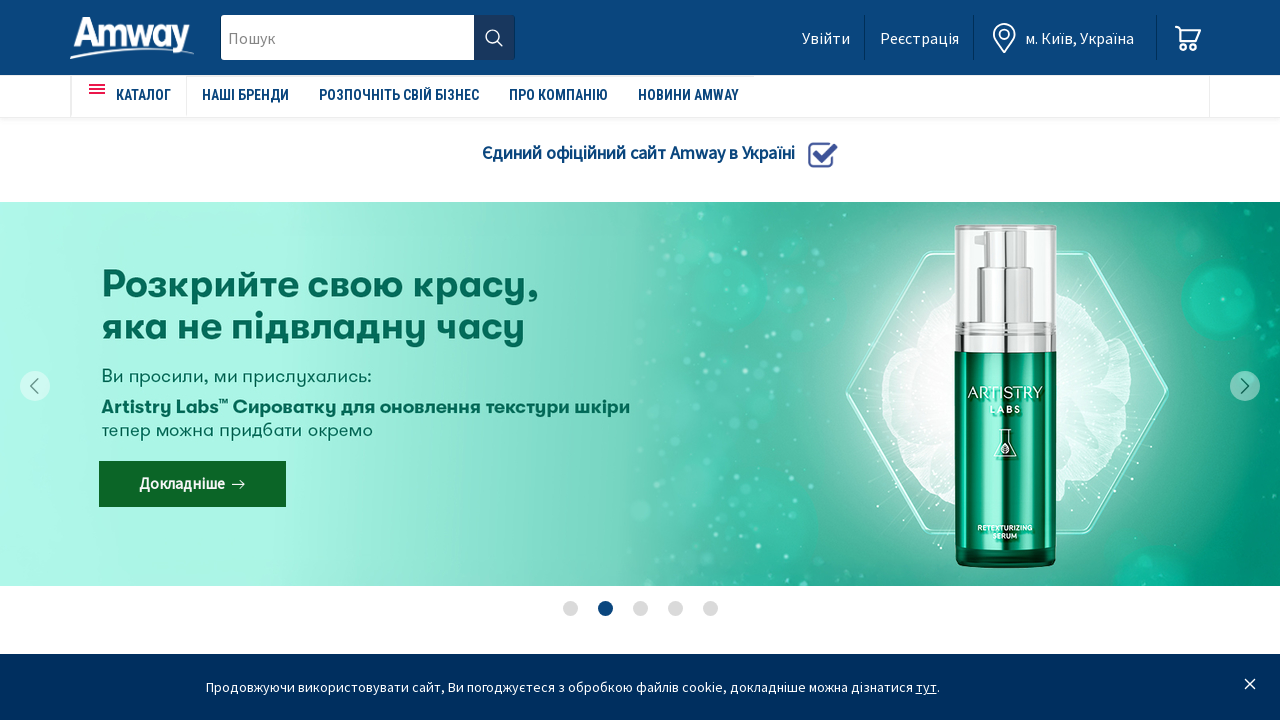

Typed 'Artistry' into search field on #amweia-app > div.page > header > div > div > div.site-search > div.site-search-
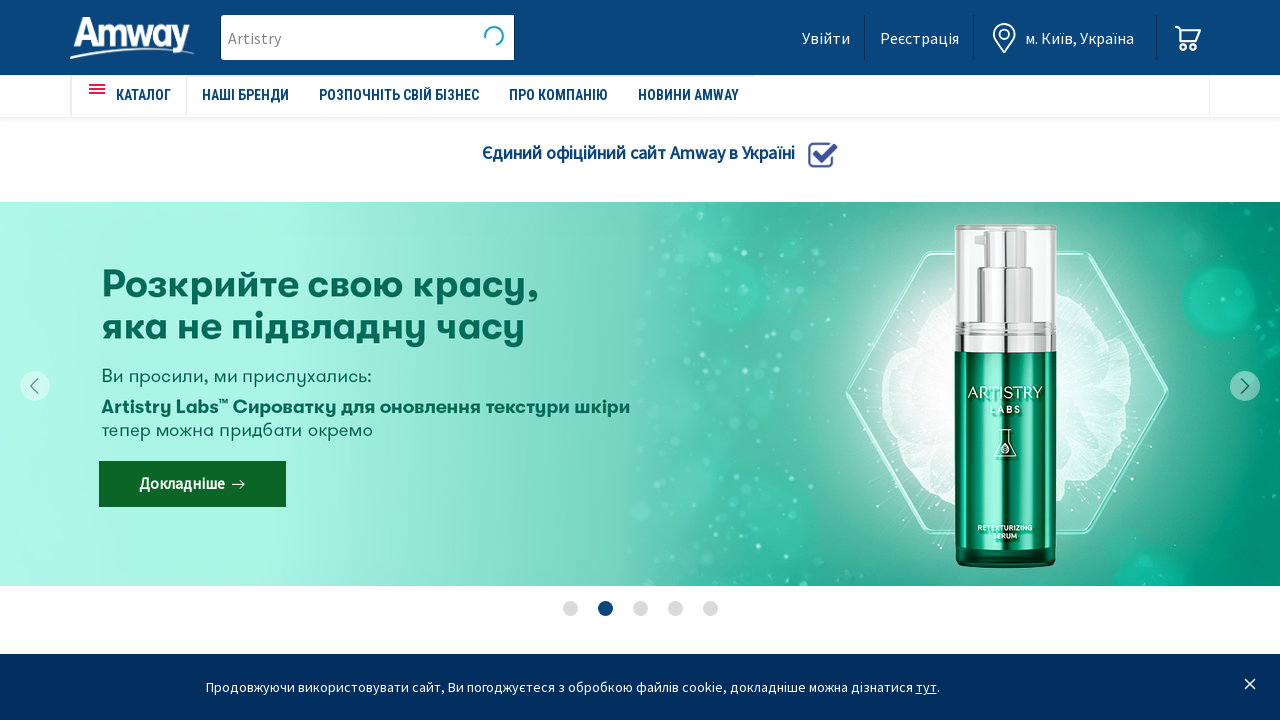

Search autocomplete results appeared
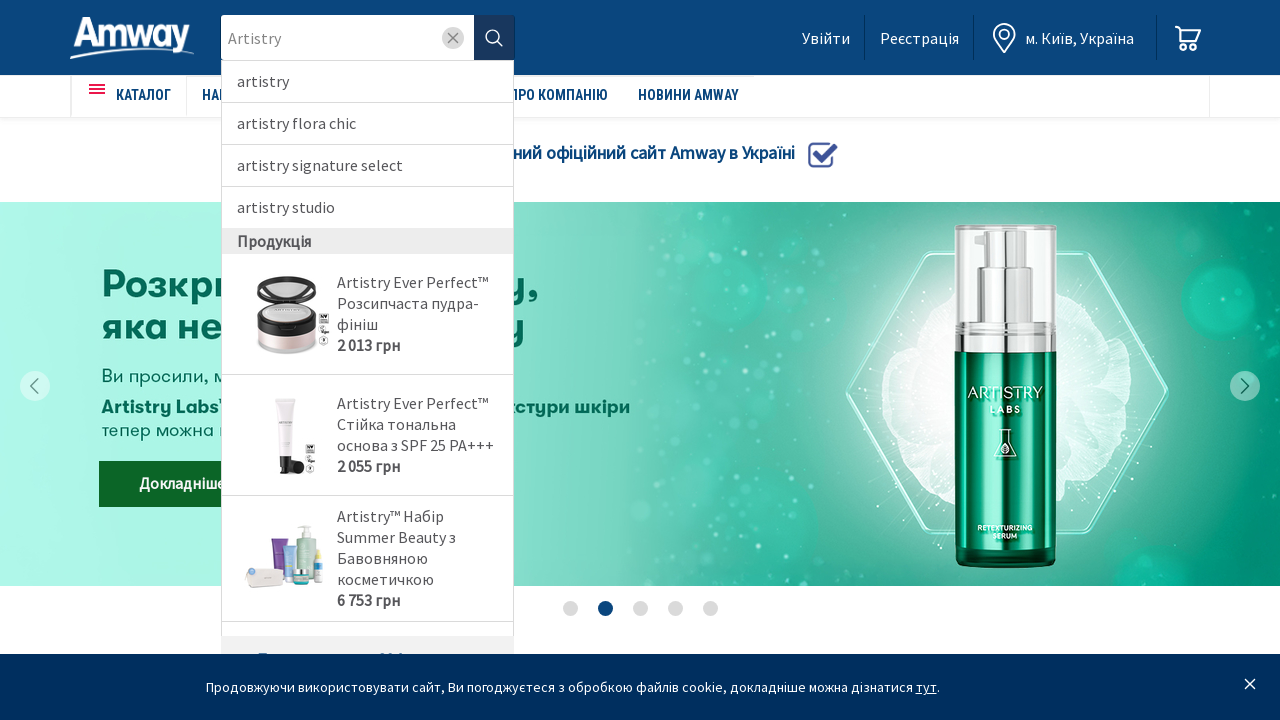

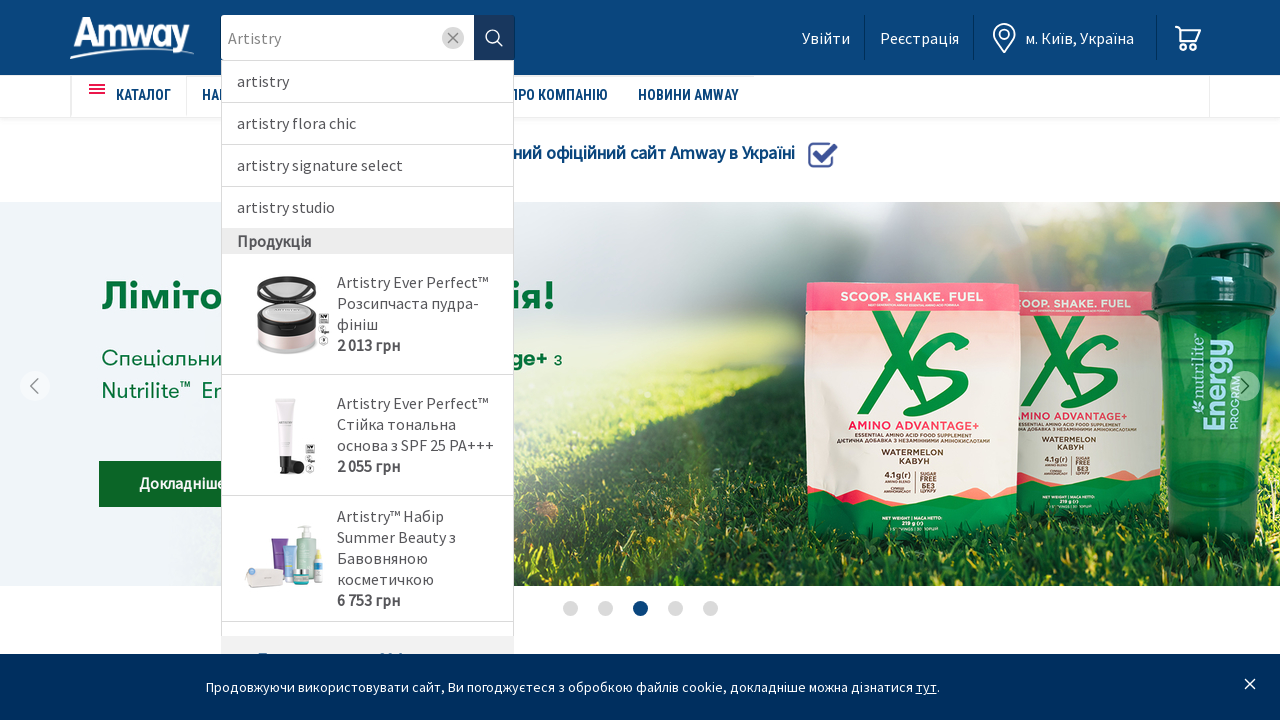